Tests hover functionality by clicking on the hovers link, hovering over avatar images, and verifying that user information becomes visible on hover

Starting URL: http://the-internet.herokuapp.com/

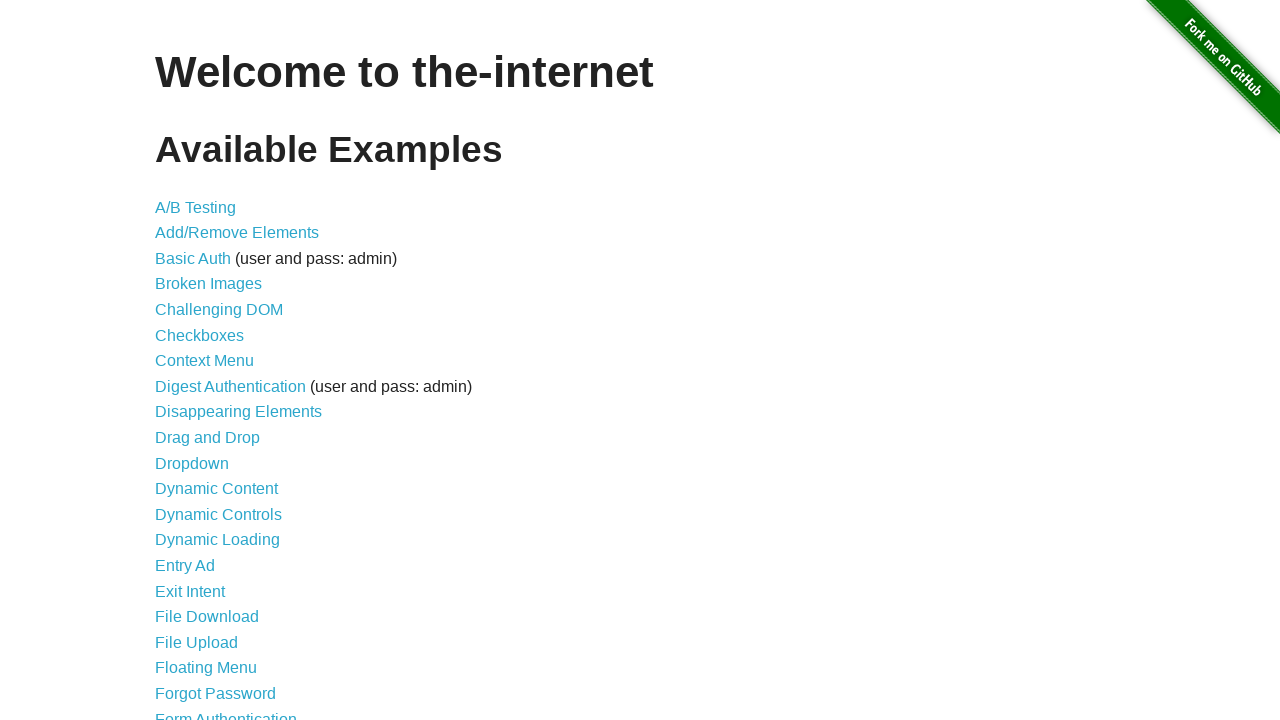

Clicked on hovers link at (180, 360) on a[href='/hovers']
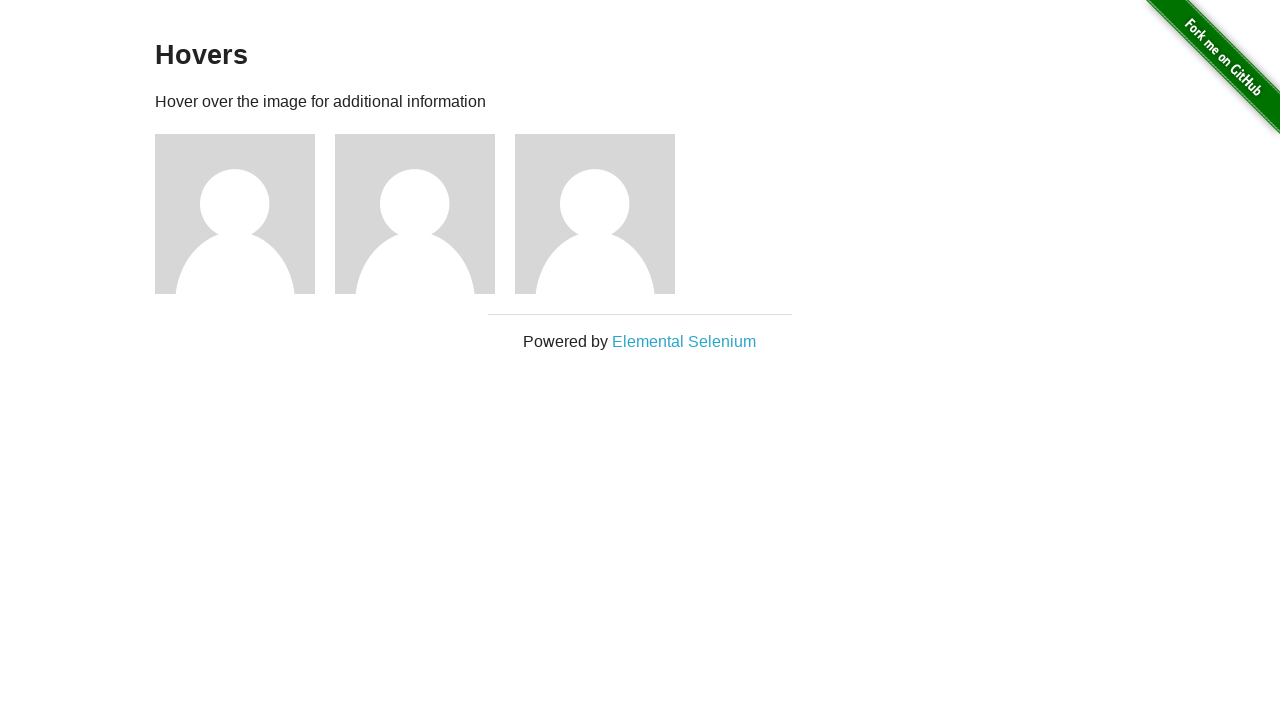

Avatar images loaded on hovers page
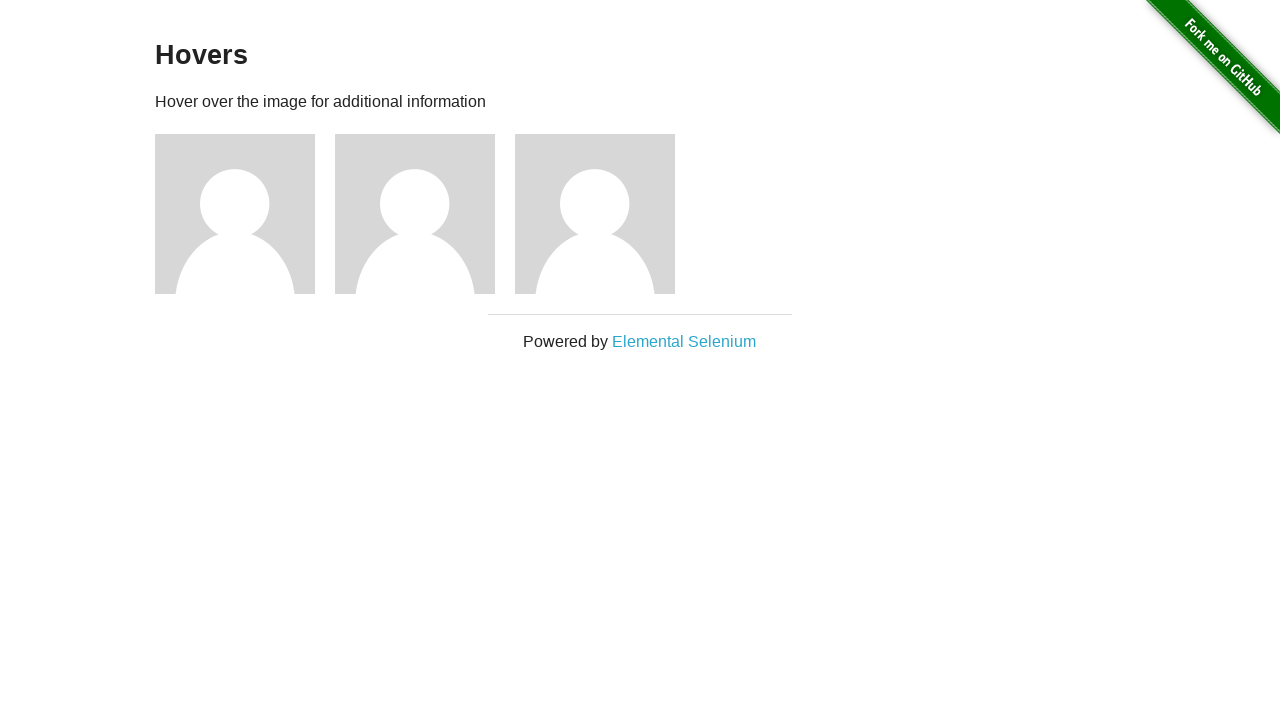

Located avatar and user link elements
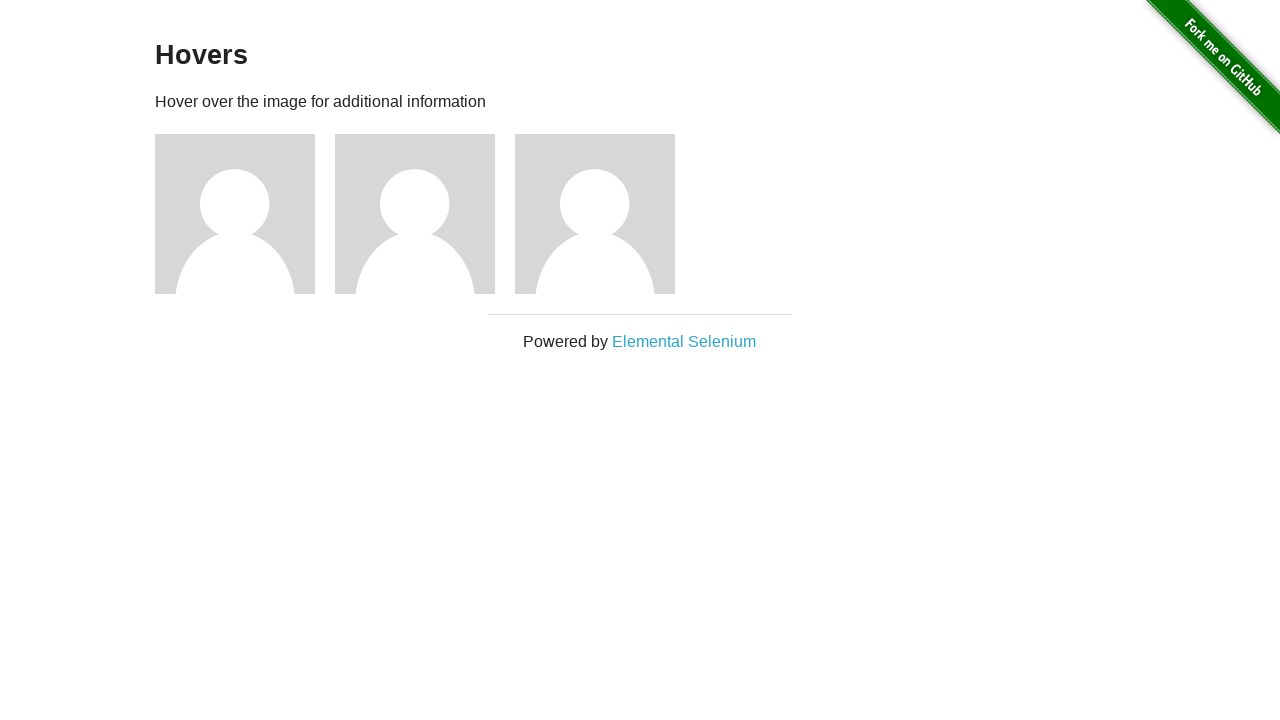

Verified user 1 link is not visible initially
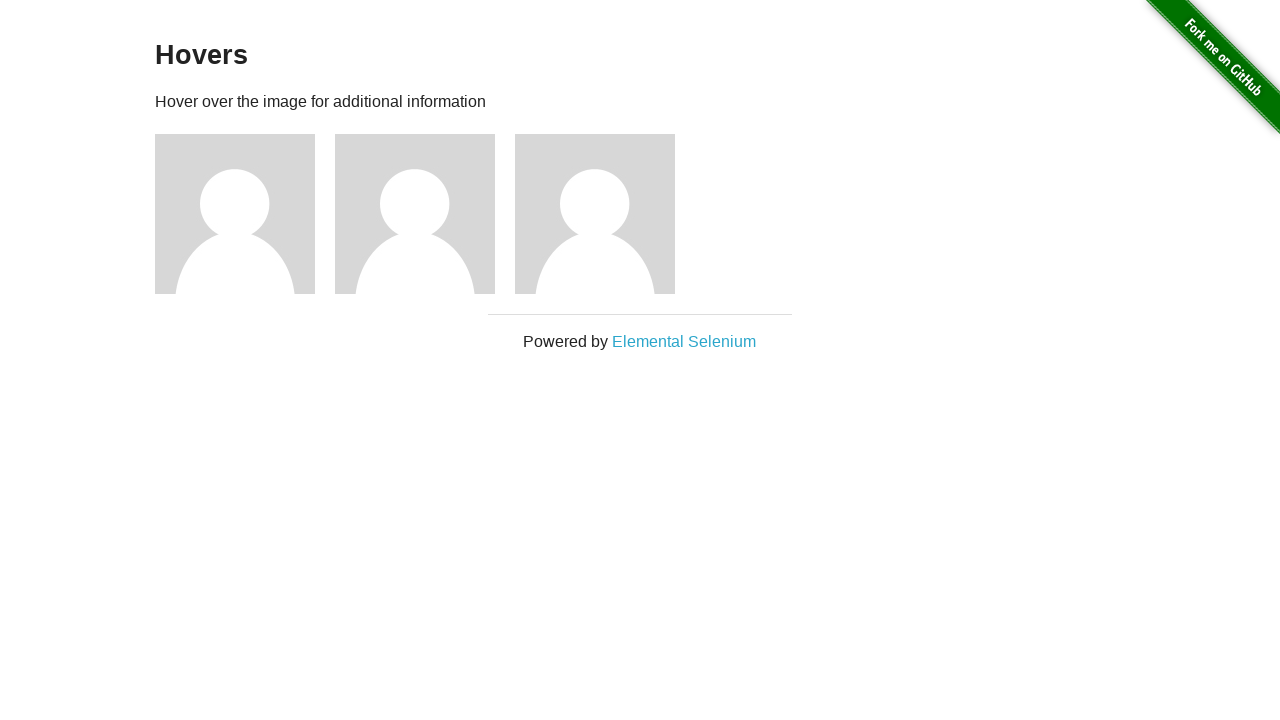

Verified user 2 link is not visible initially
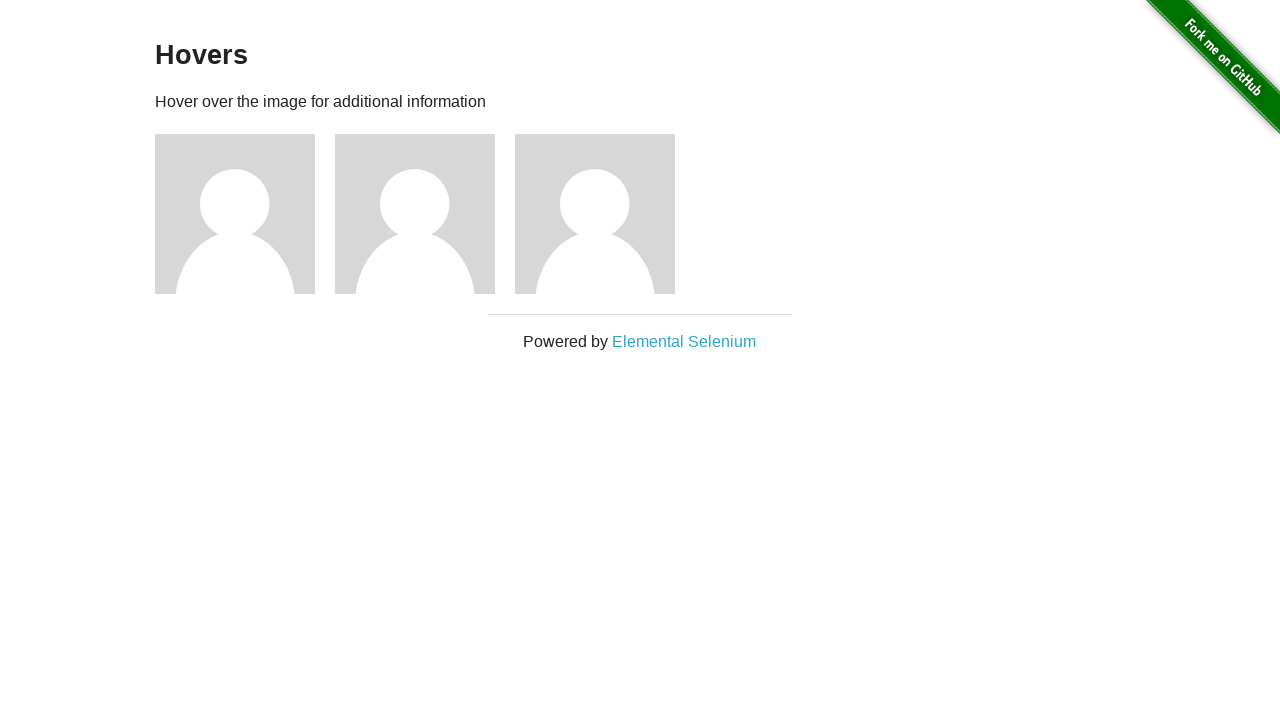

Verified user 3 link is not visible initially
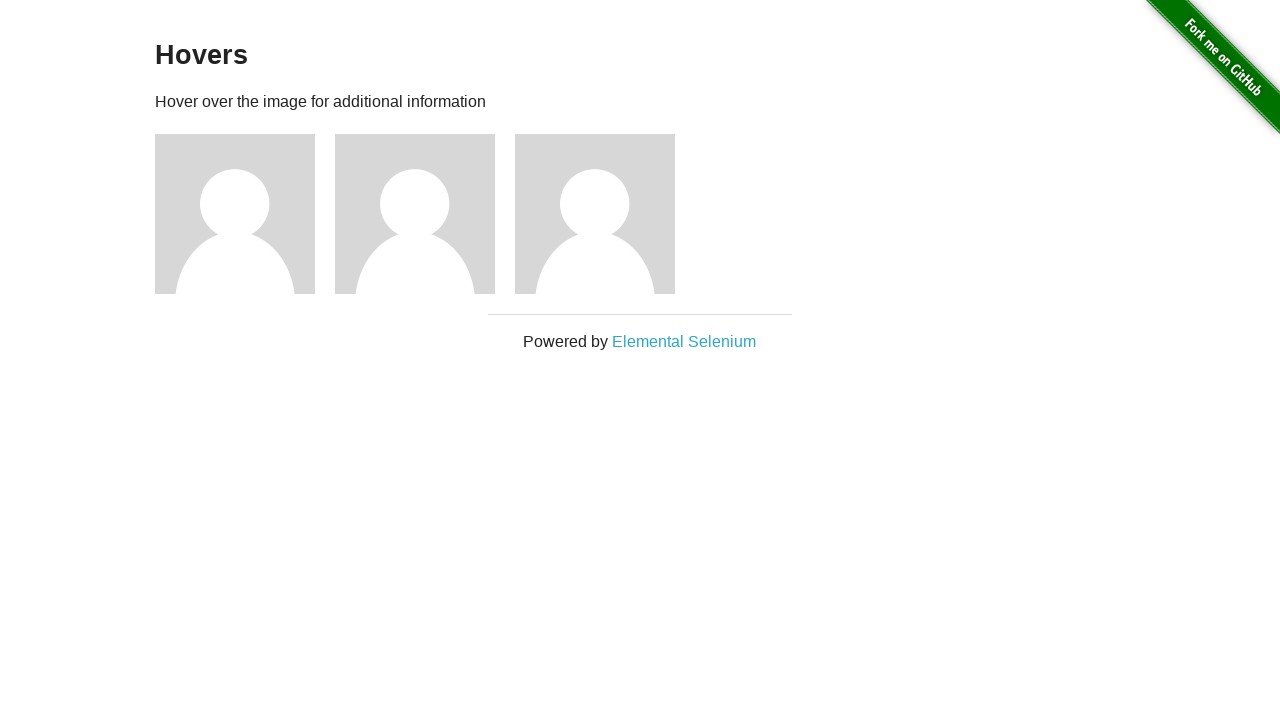

Hovered over first avatar image at (235, 214) on xpath=//a[@href='/users/1']/../../img
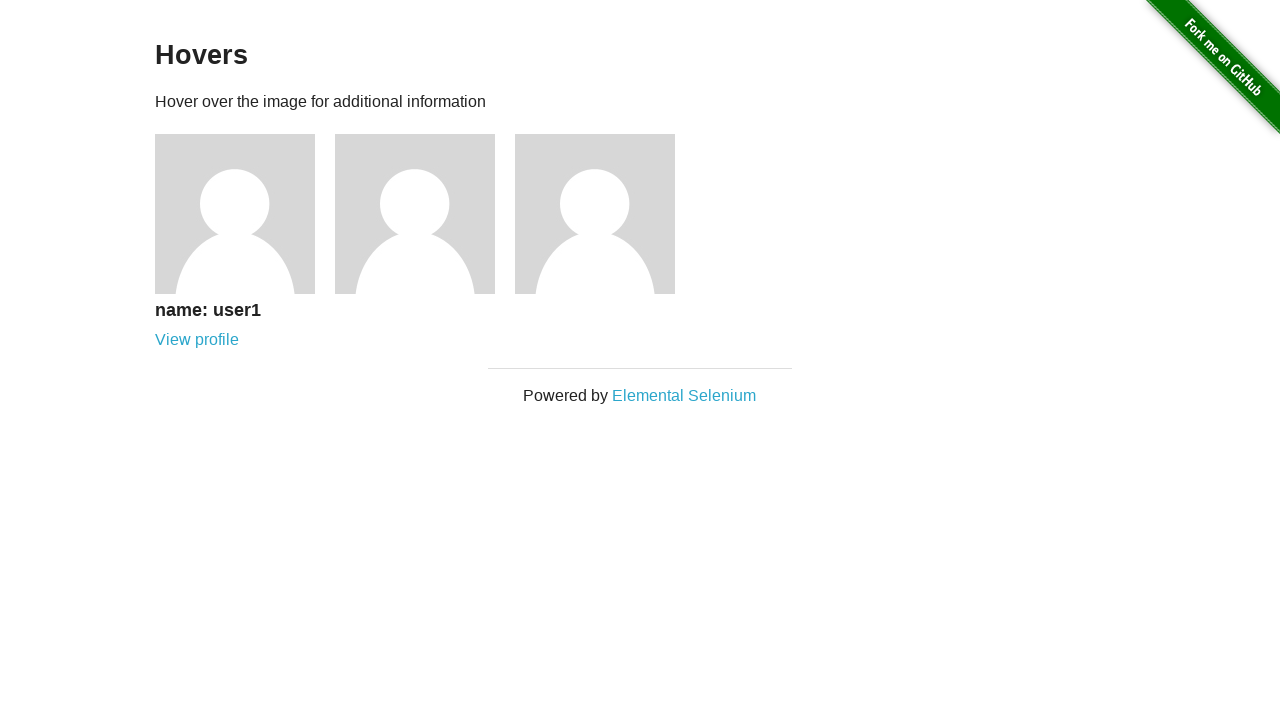

Verified user 1 link is visible after hover
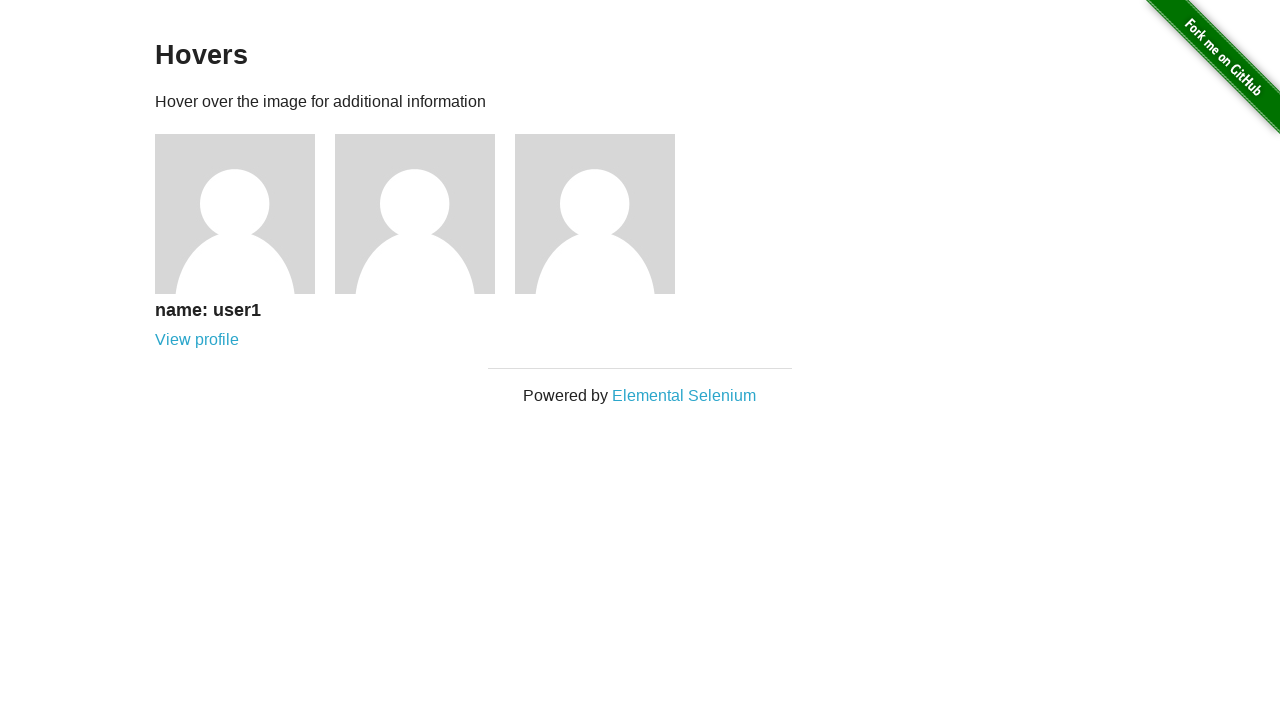

Verified user 2 link remains hidden after hover
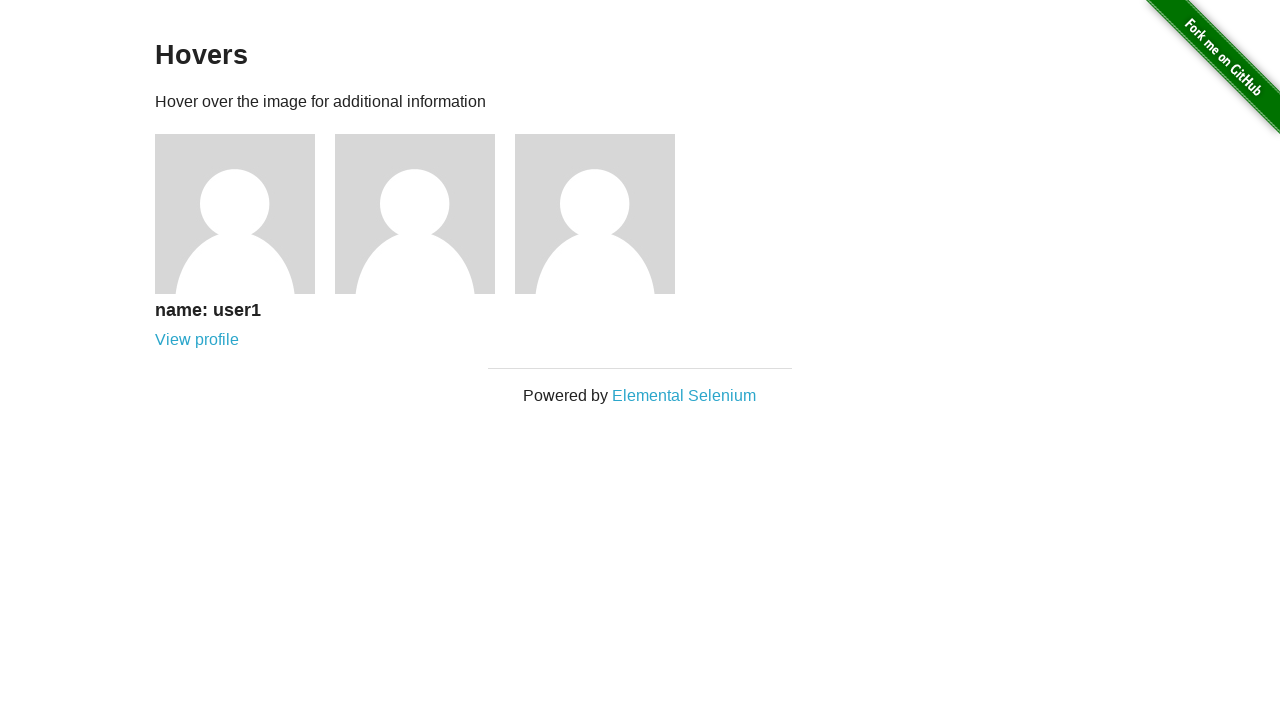

Verified user 3 link remains hidden after hover
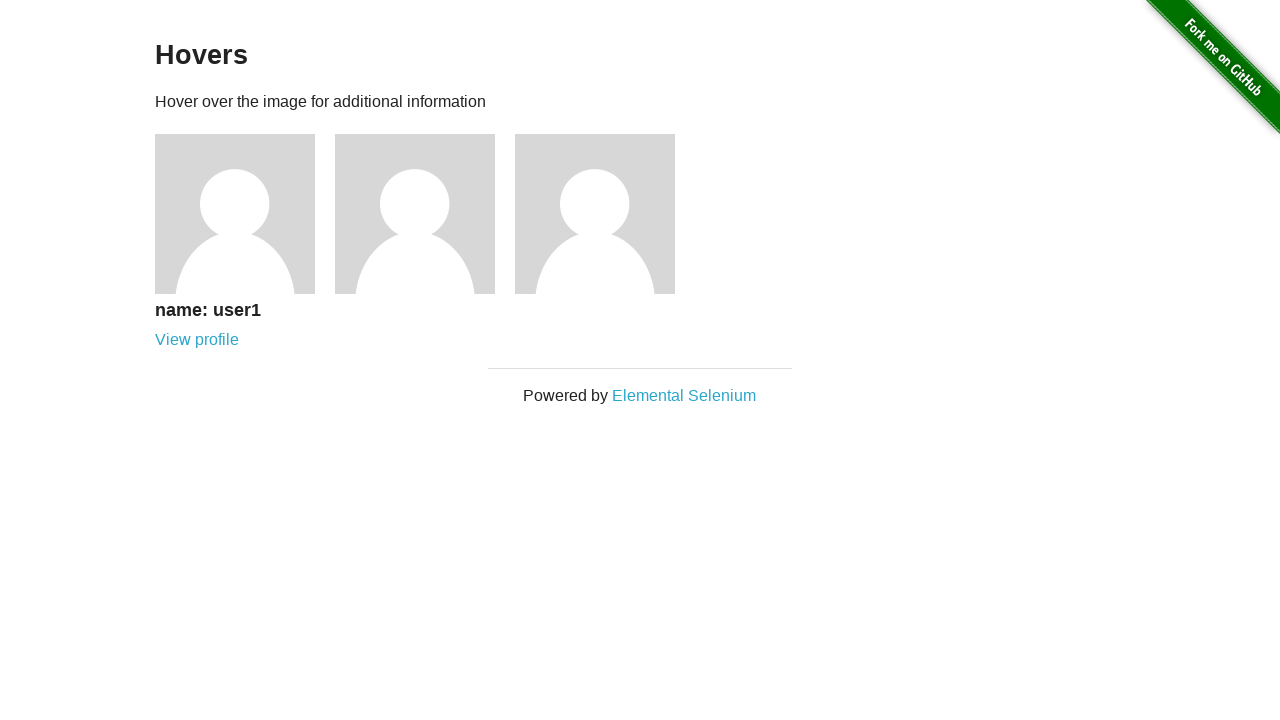

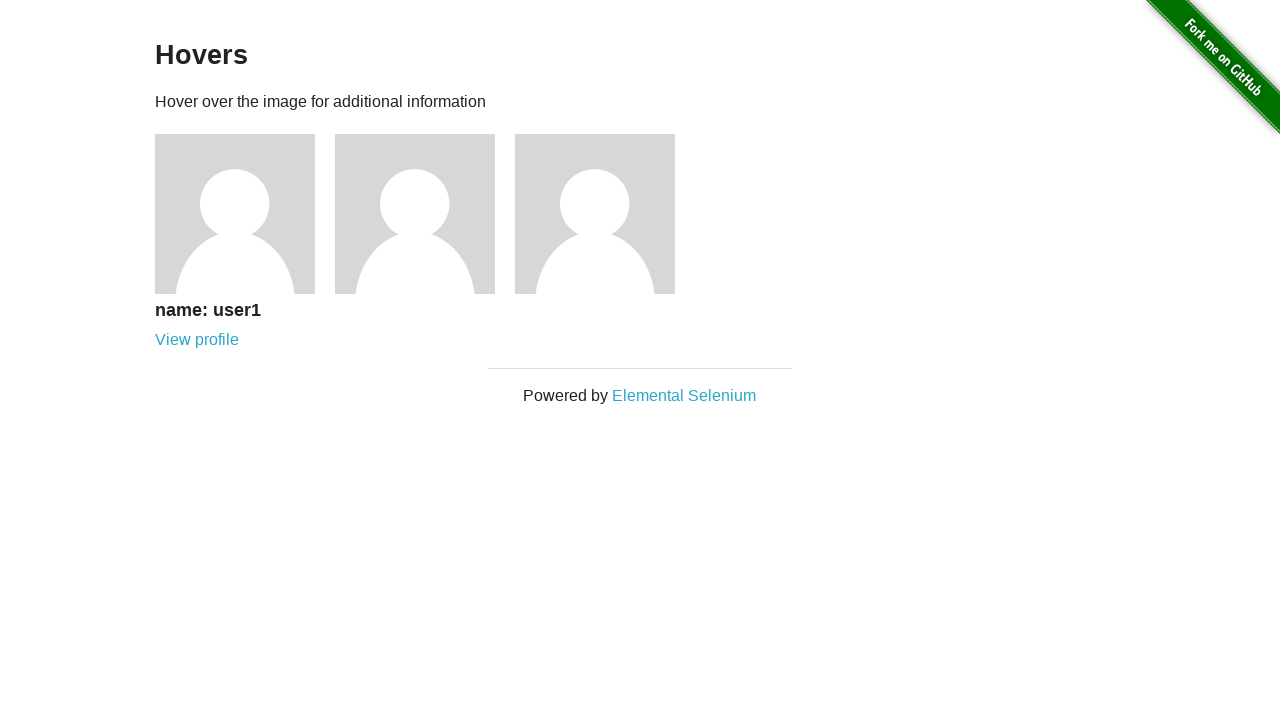